Navigates to GeeksforGeeks homepage and clicks on the "Courses" link after waiting for it to be present

Starting URL: https://www.geeksforgeeks.org/

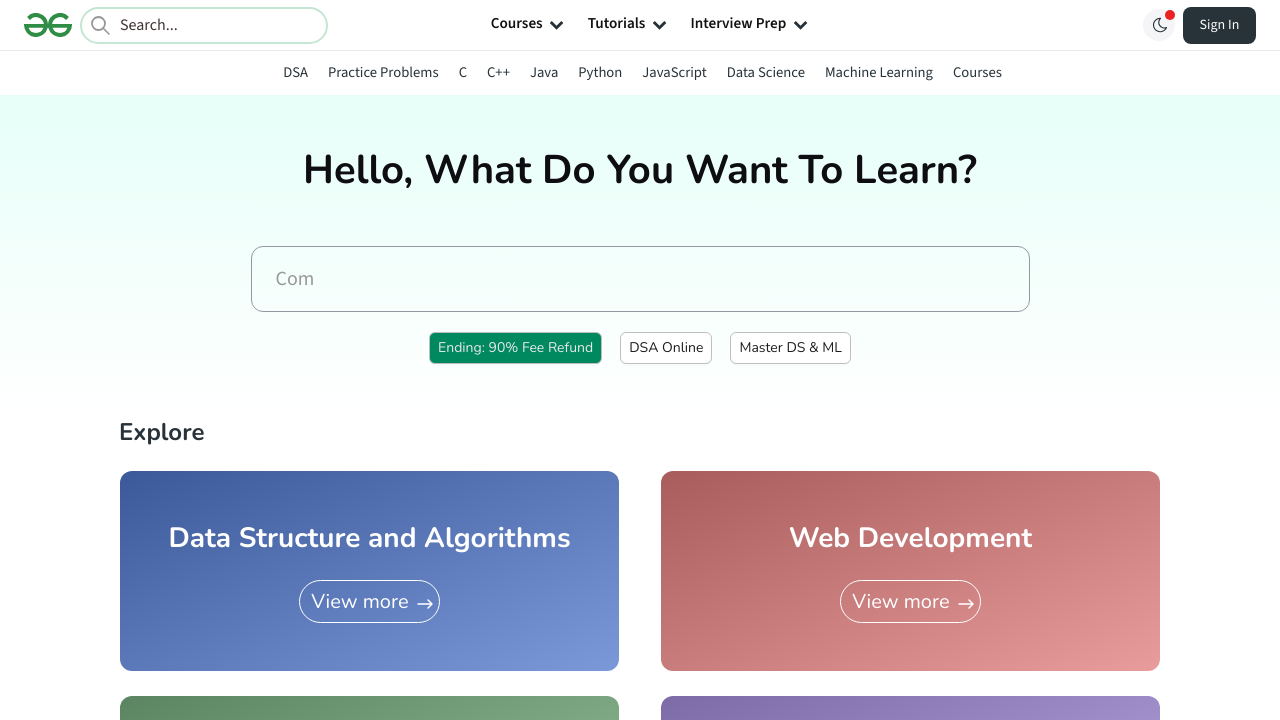

Waited for 'Courses' link to be present on GeeksforGeeks homepage
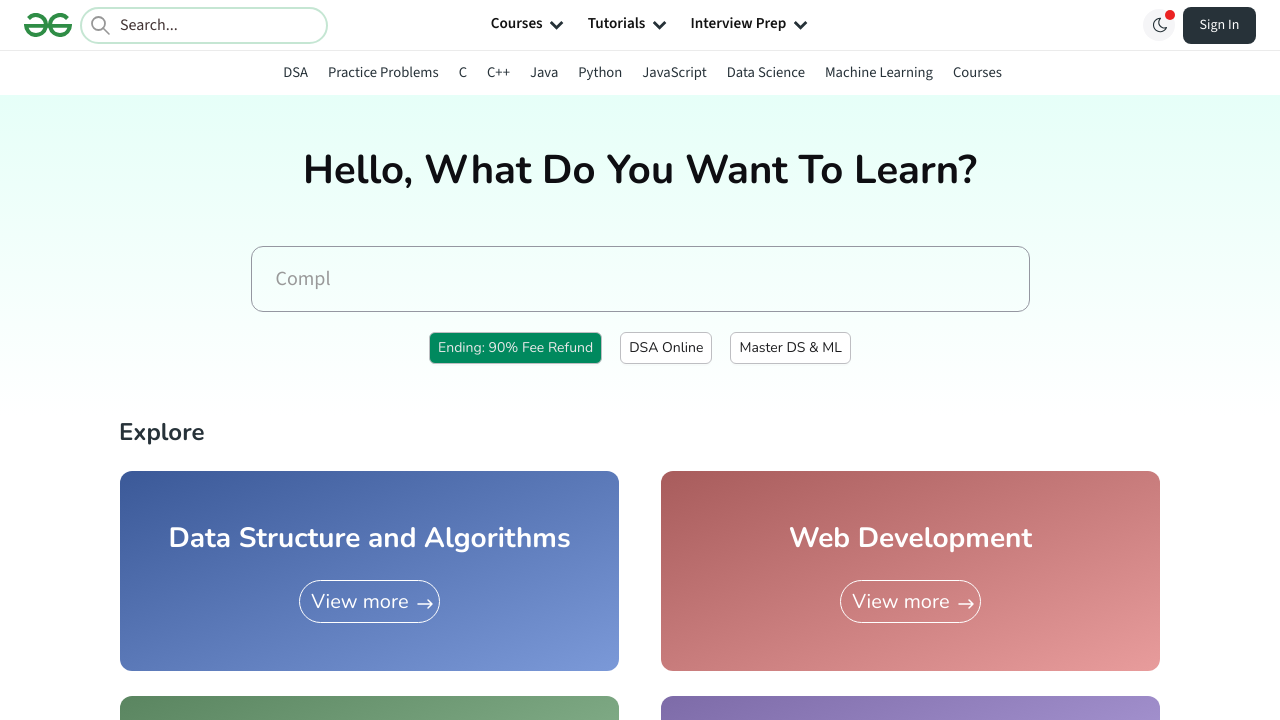

Clicked on 'Courses' link at (517, 25) on text=Courses
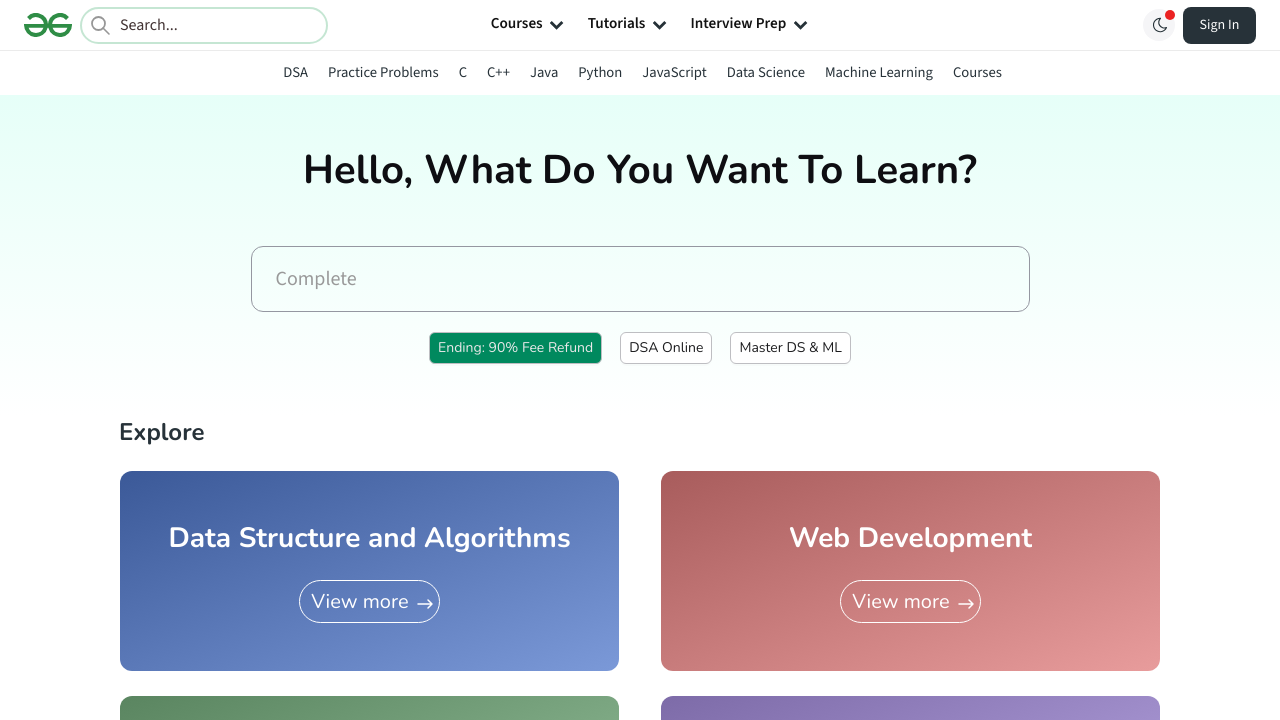

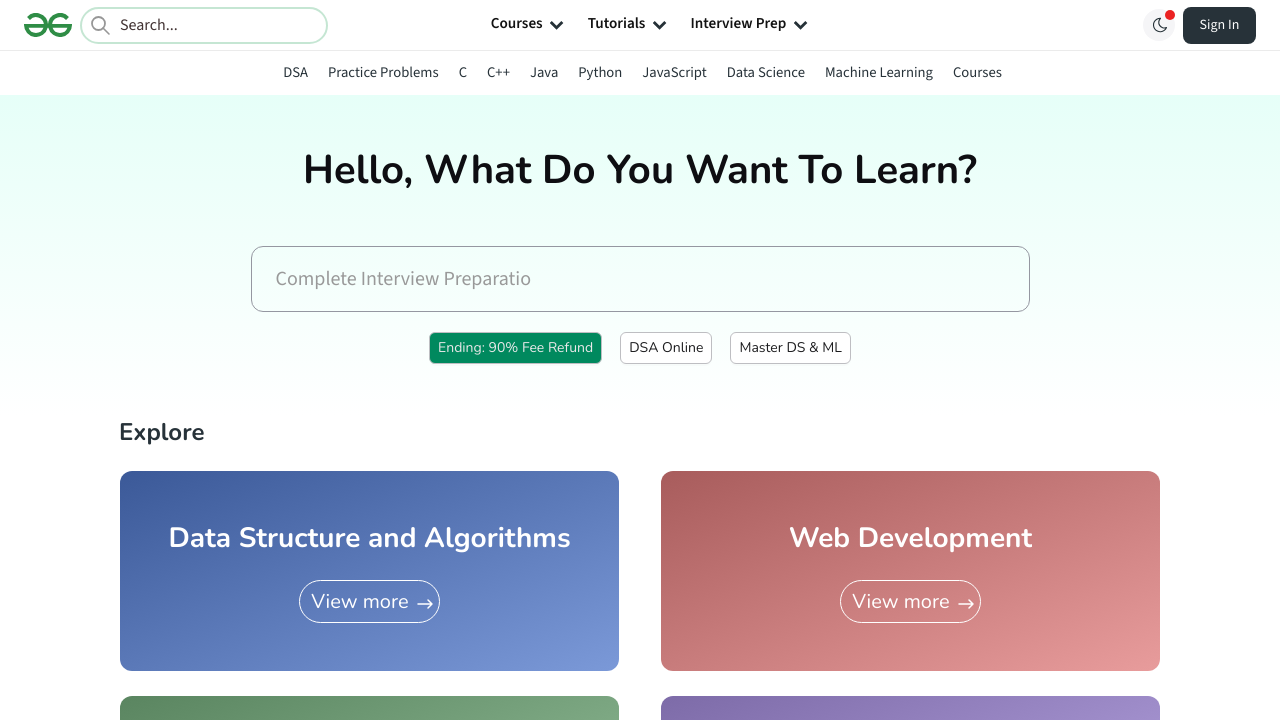